Navigates to a SemaphoreCI tutorial page about testing REST endpoints

Starting URL: https://semaphoreci.com/community/tutorials/testing-rest-endpoints-using-rest-assured

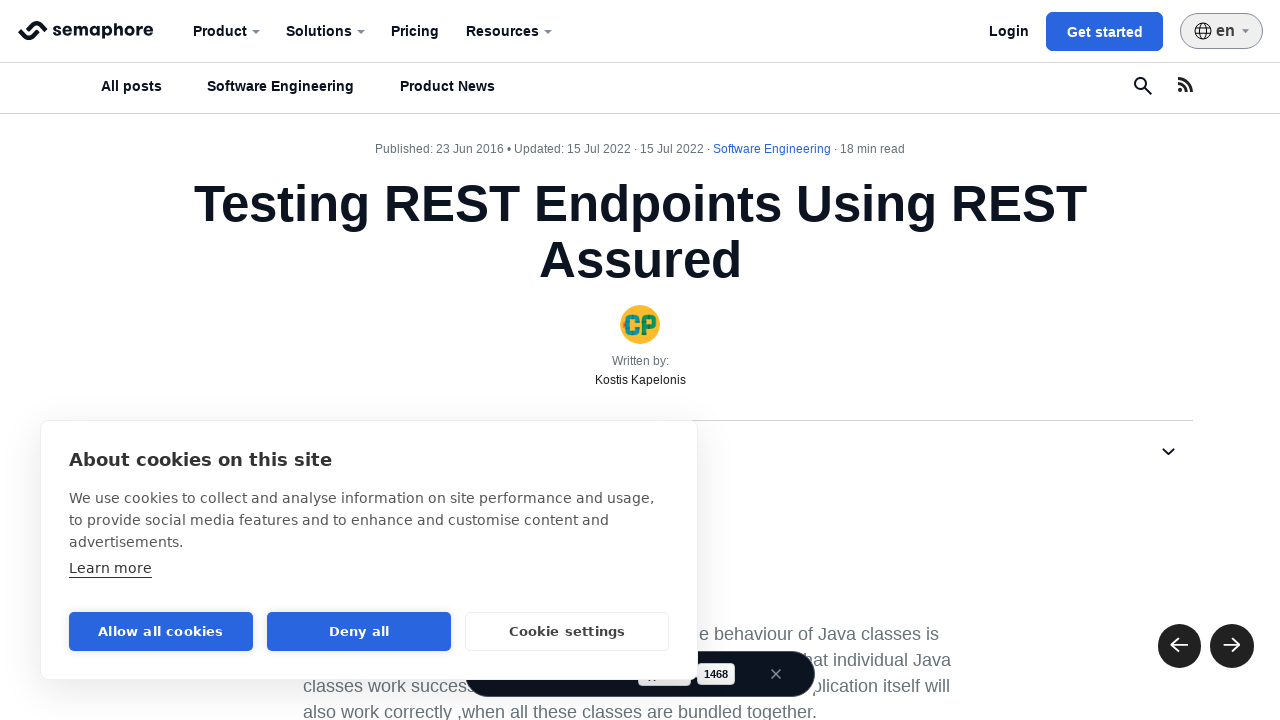

Navigated to SemaphoreCI tutorial page about testing REST endpoints
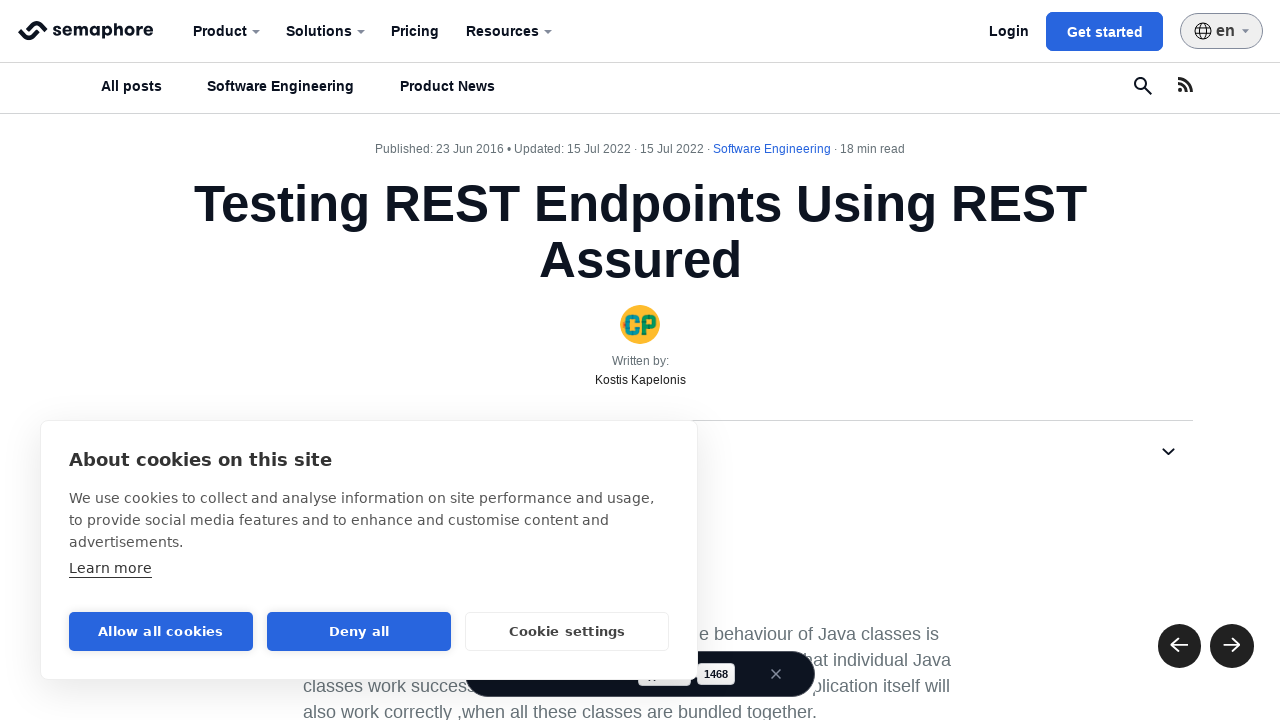

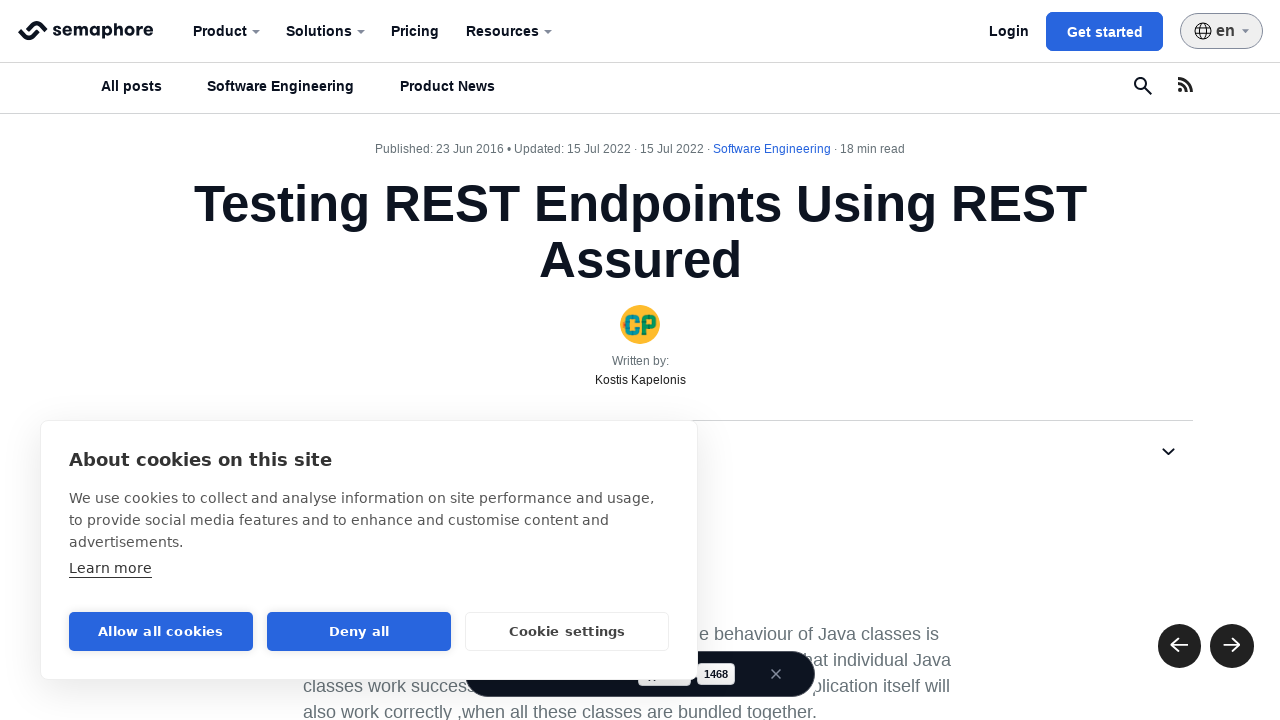